Tests navigation through the-internet.herokuapp.com by clicking on the Dynamic Loading link and then selecting Example 1 to test dynamic content loading functionality.

Starting URL: https://the-internet.herokuapp.com/

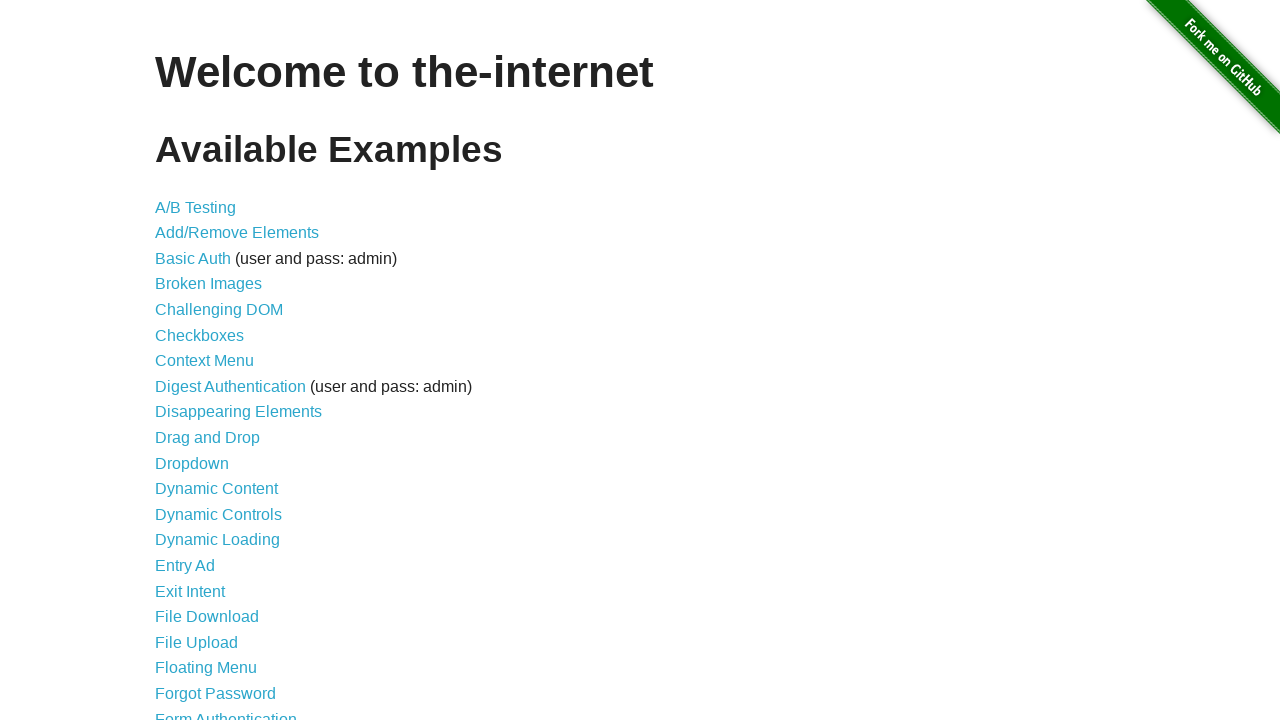

Navigated to the-internet.herokuapp.com
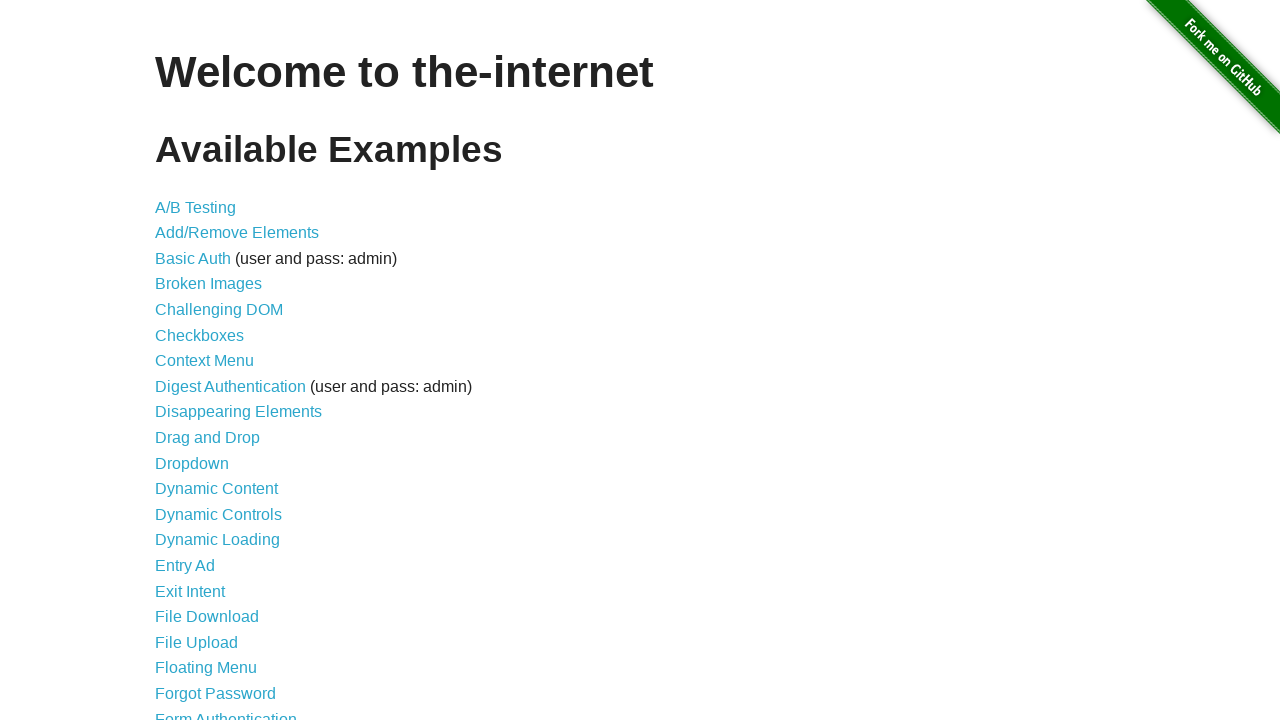

Clicked on Dynamic Loading link at (218, 540) on text=Dynamic Loading
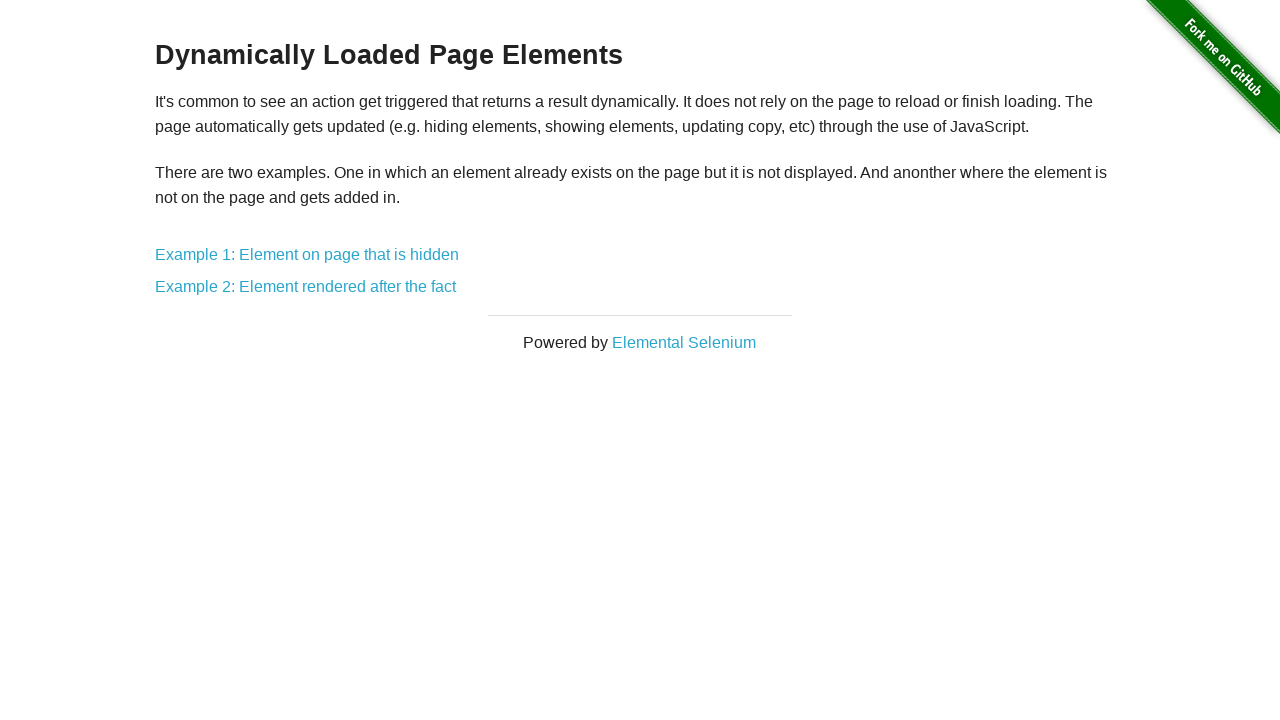

Clicked on Example 1 link to test dynamic content loading at (307, 255) on a:has-text('Example 1')
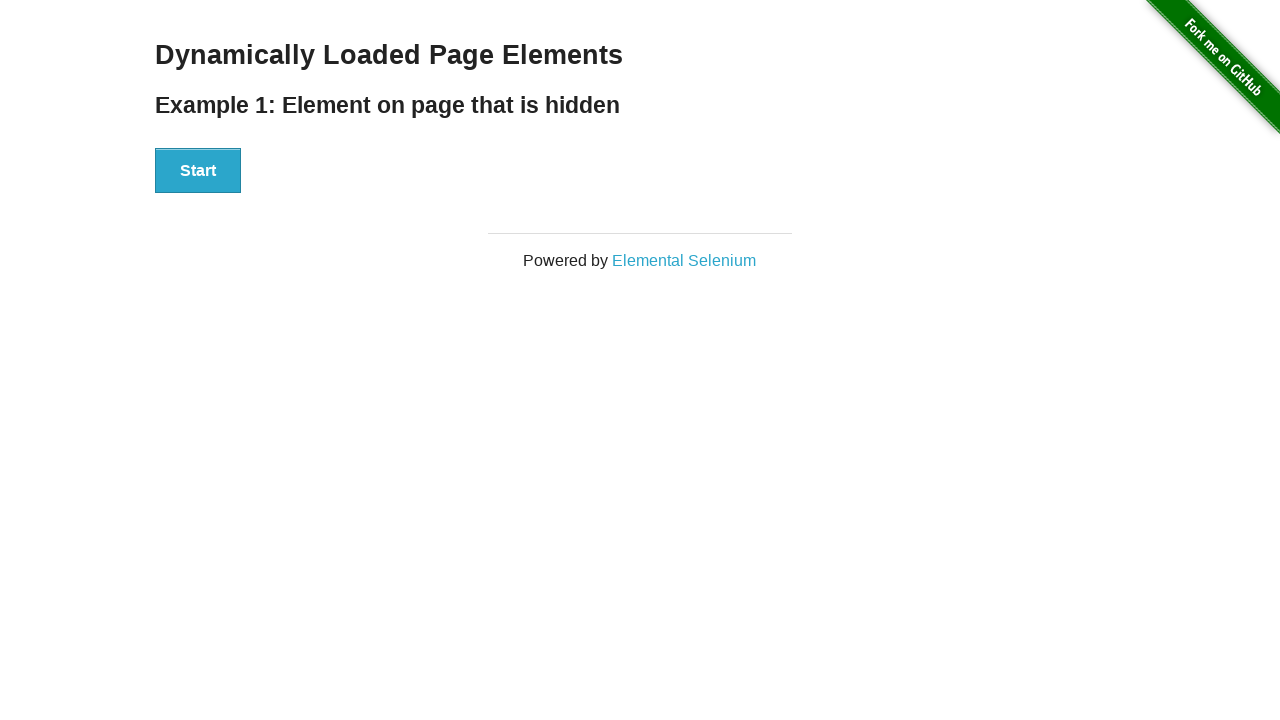

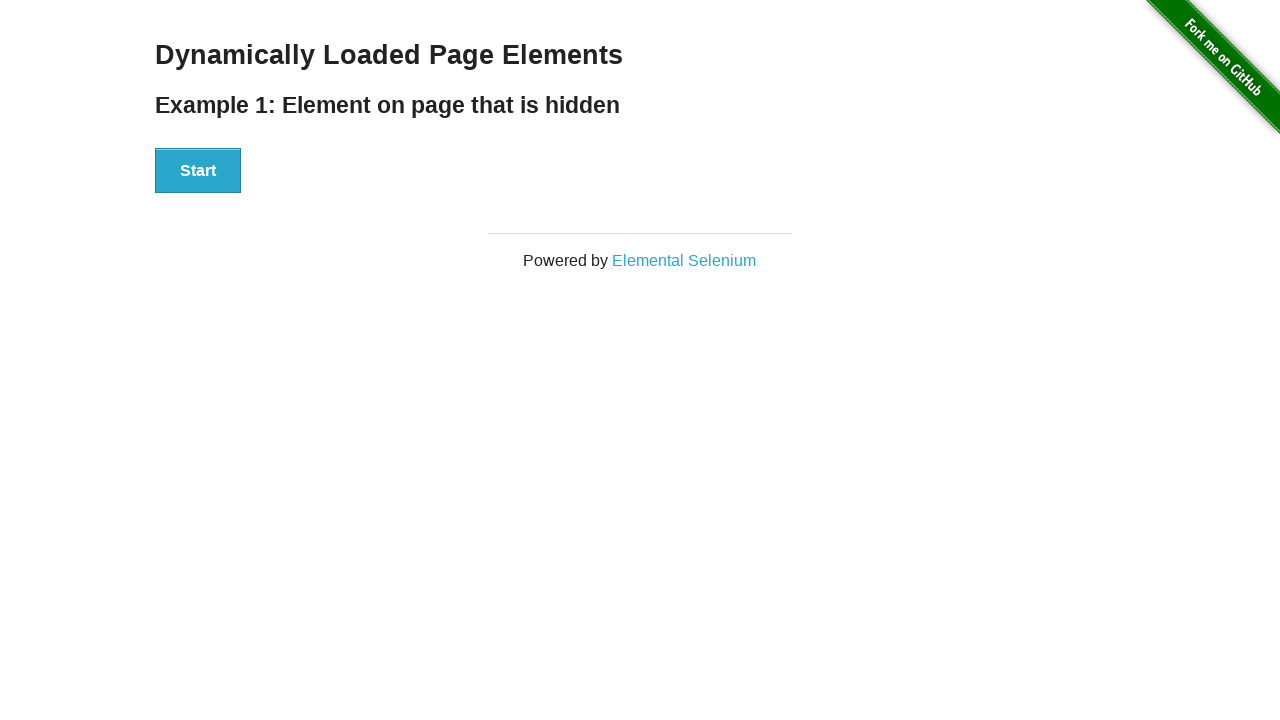